Clicks each visible menu element to verify navigation works correctly

Starting URL: https://the-internet.herokuapp.com/disappearing_elements

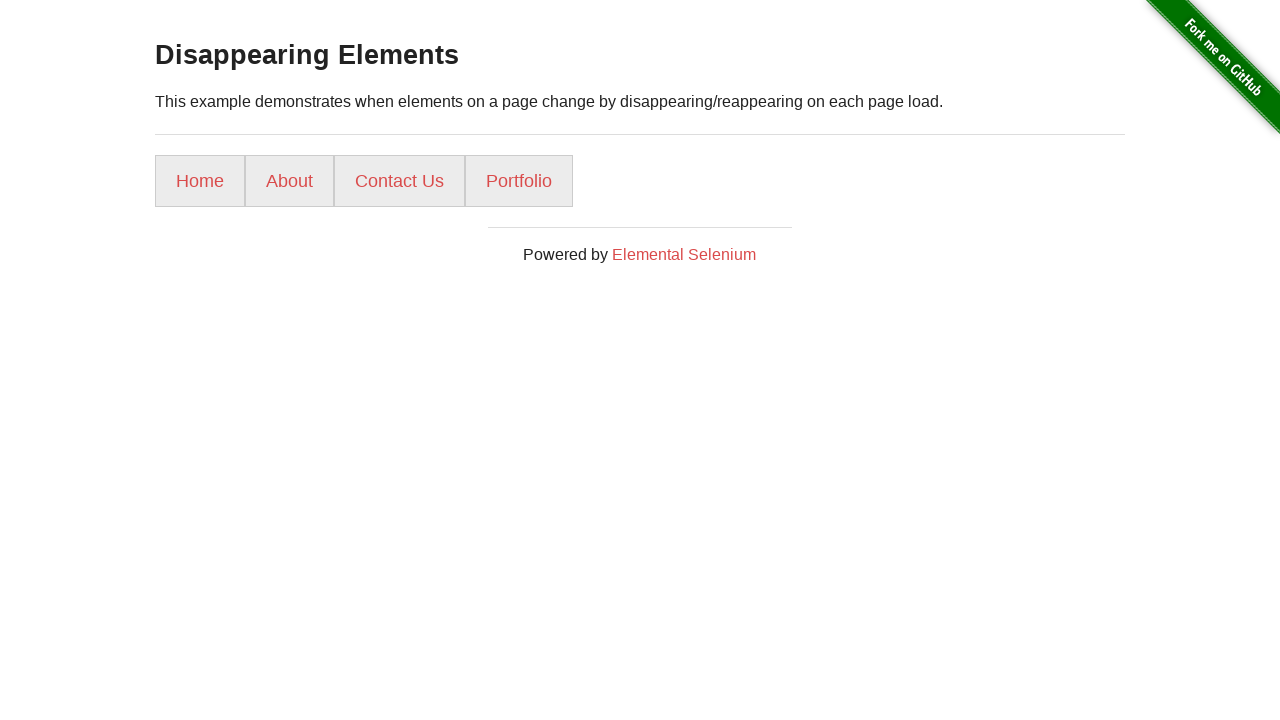

Retrieved all menu items from the page
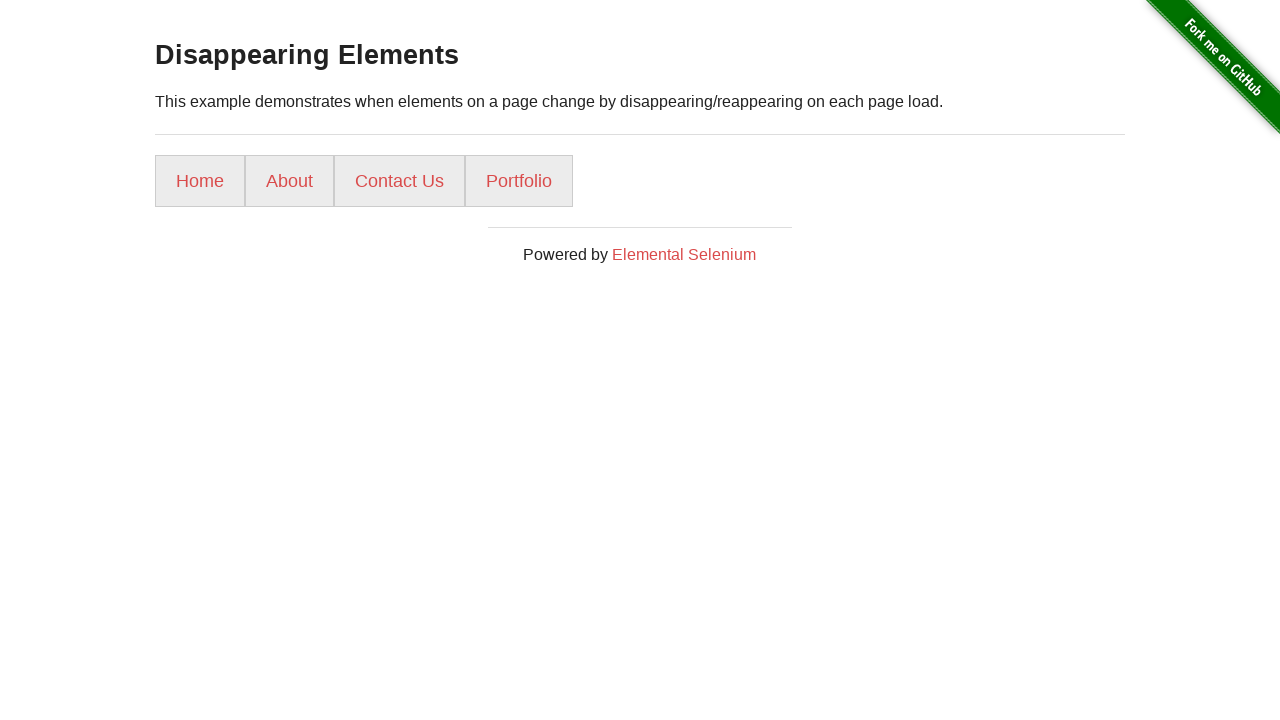

Re-queried menu items for iteration 1
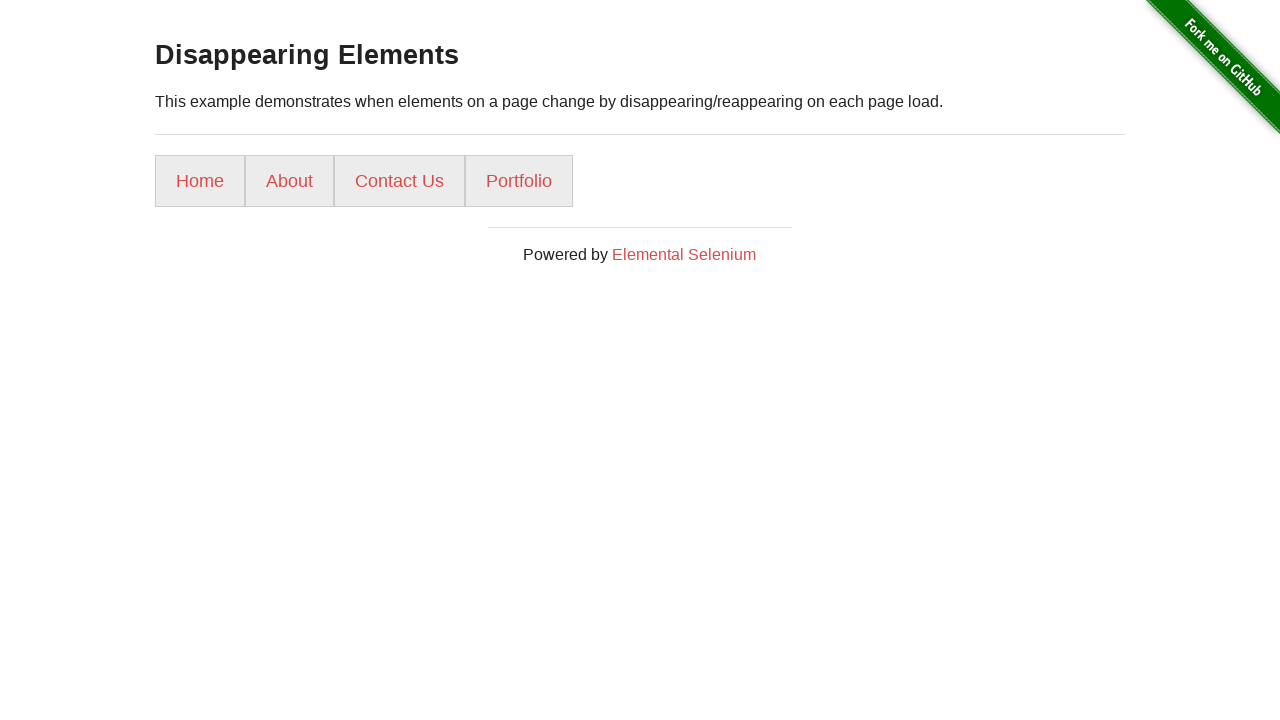

Captured original URL: https://the-internet.herokuapp.com/disappearing_elements
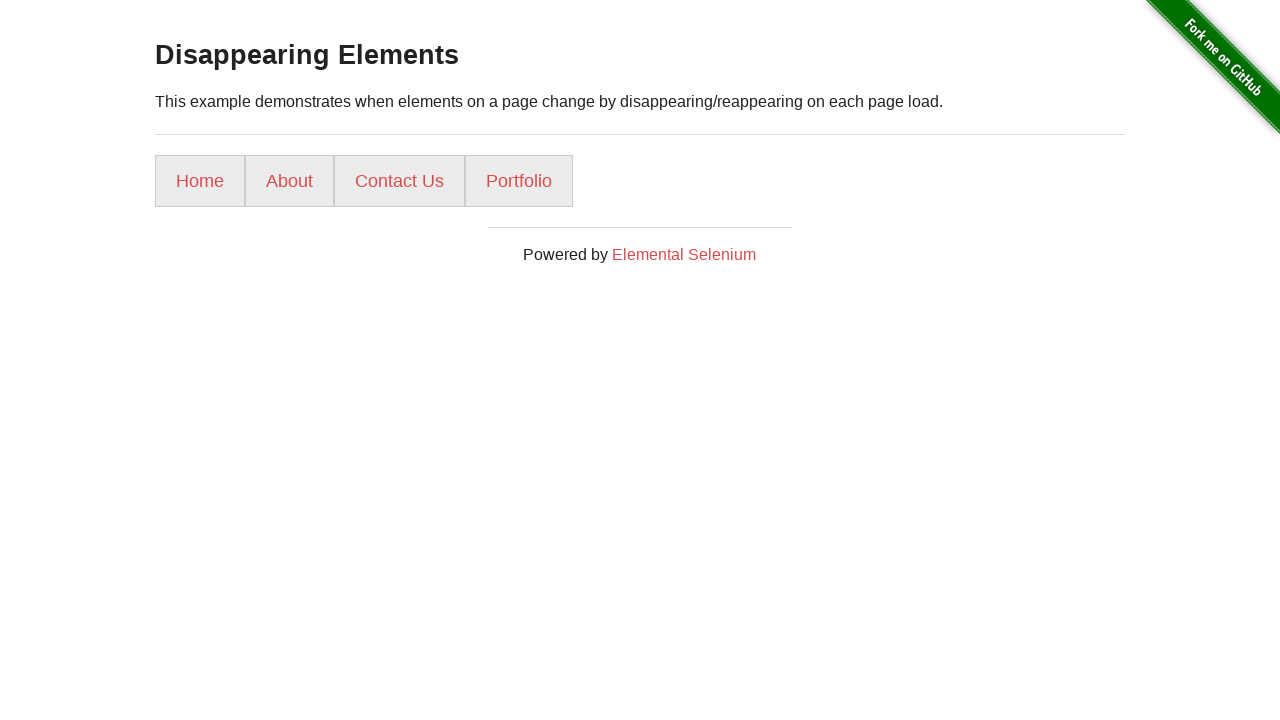

Retrieved text content from menu item: Home
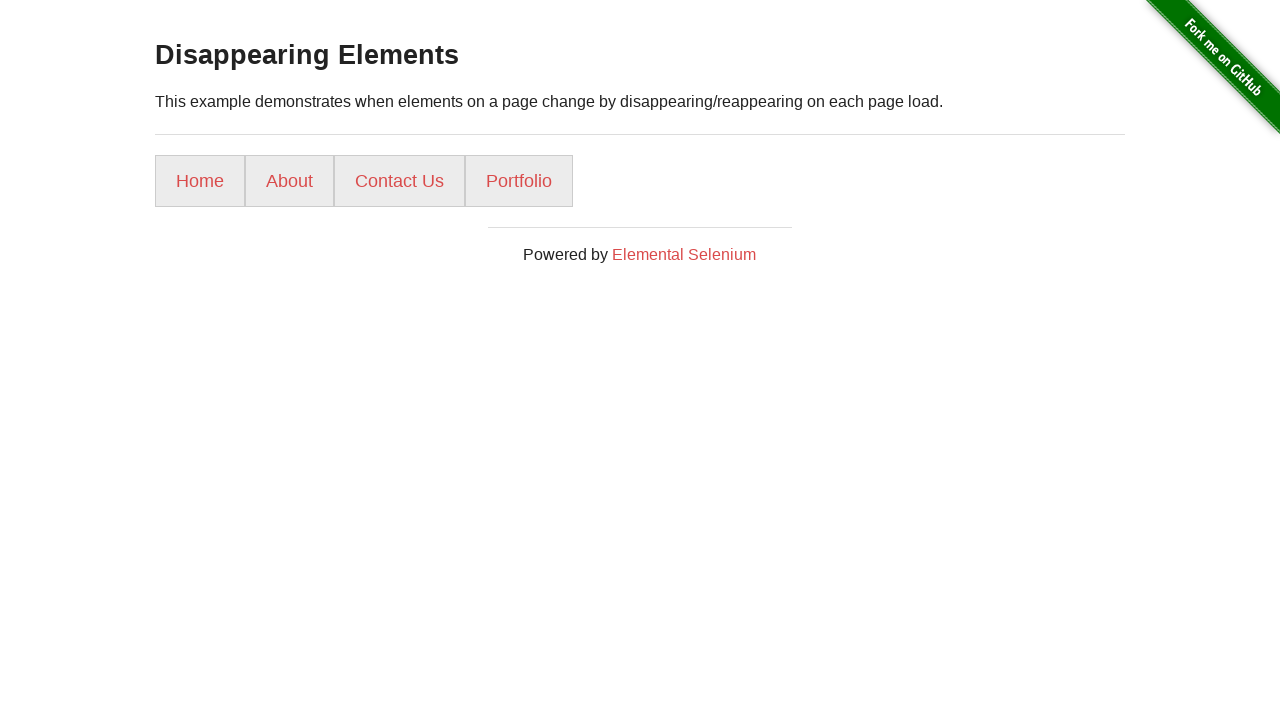

Clicked menu item 'Home'
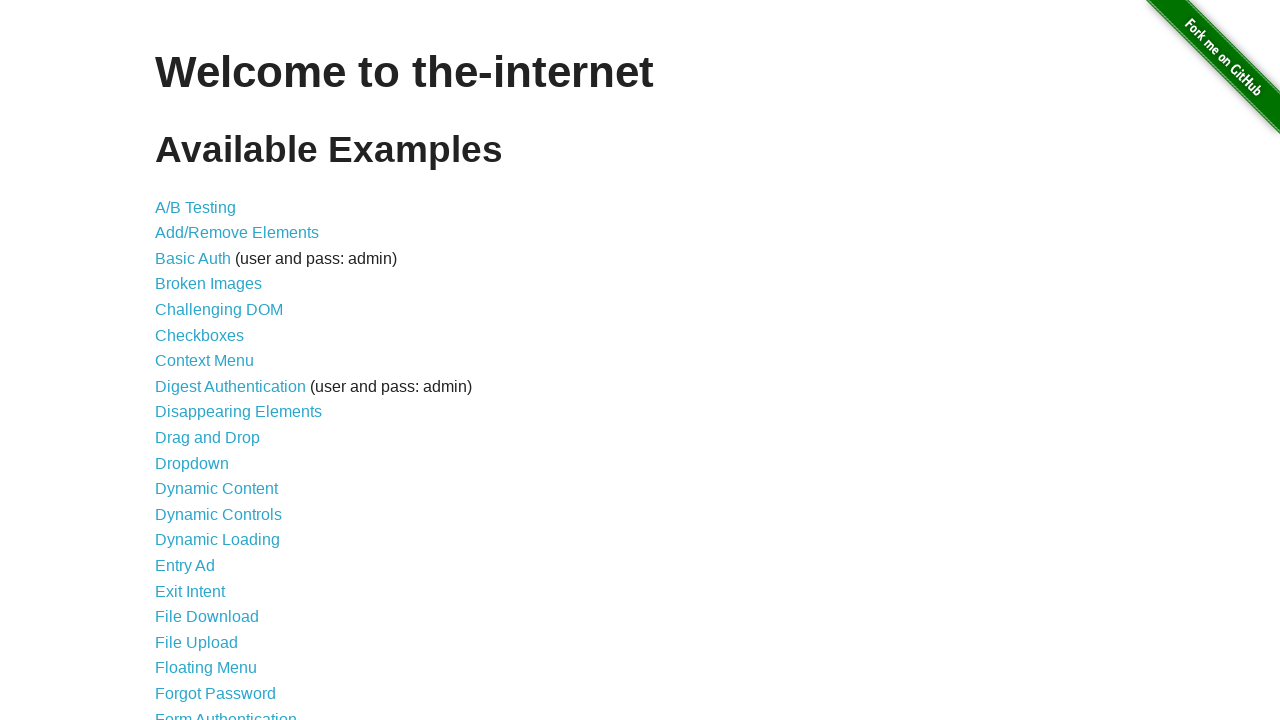

Captured new URL after navigation: https://the-internet.herokuapp.com/
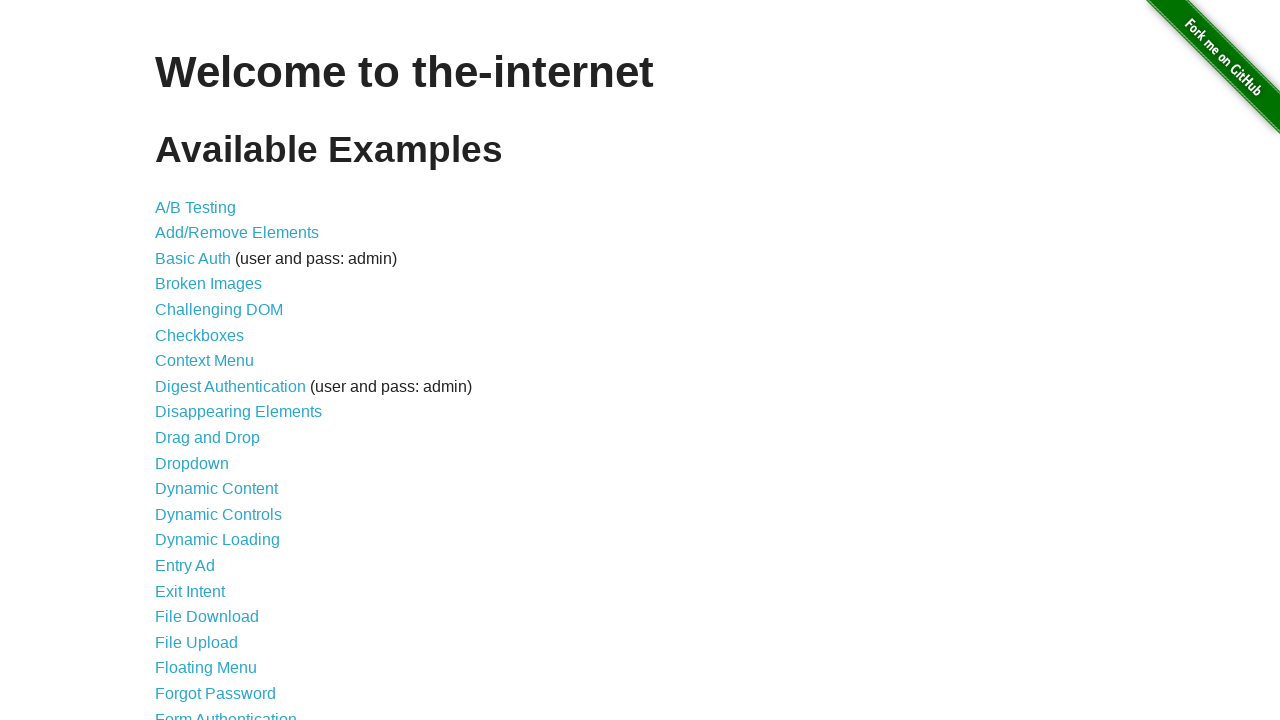

Verified navigation occurred - URL changed from https://the-internet.herokuapp.com/disappearing_elements to https://the-internet.herokuapp.com/
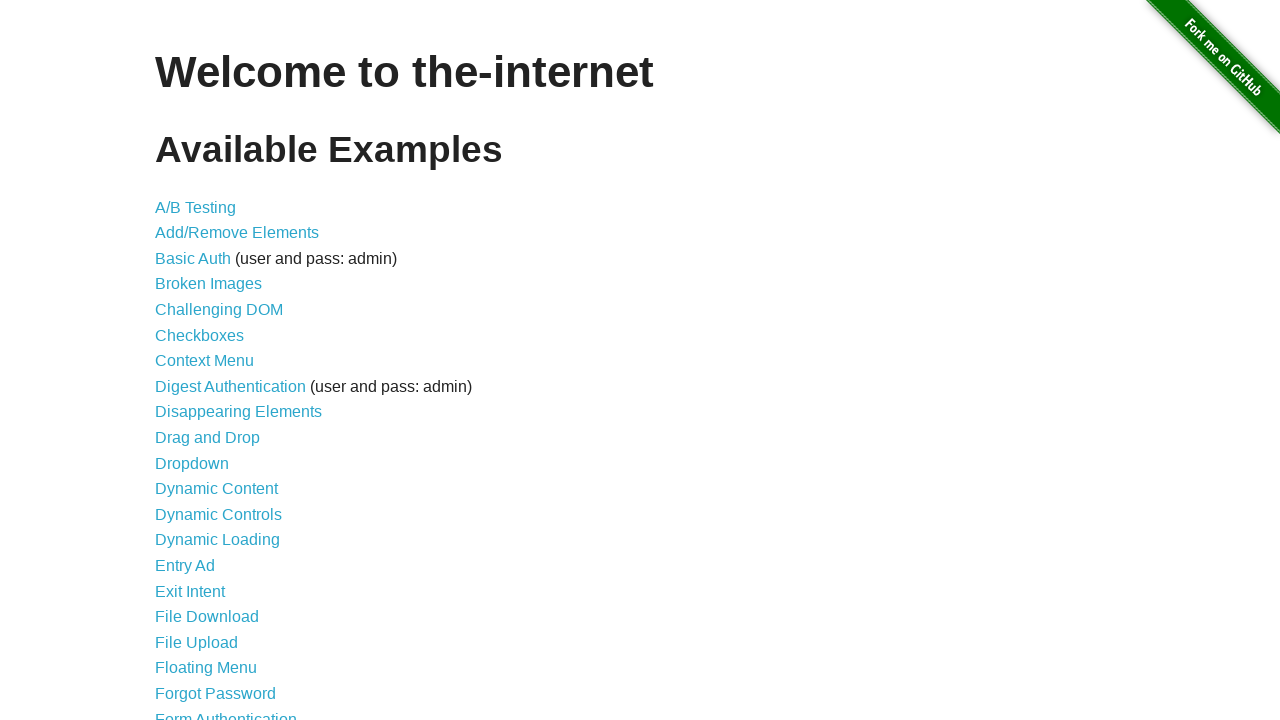

Navigated back to the previous page
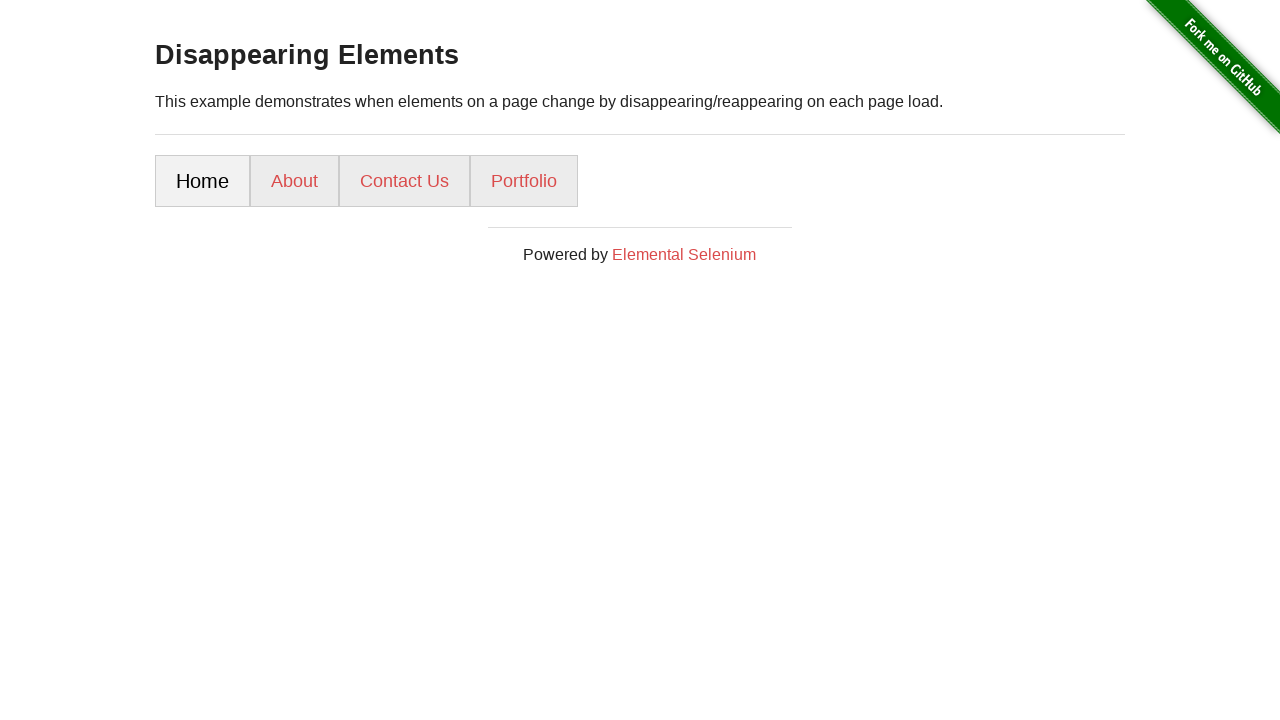

Re-queried menu items for iteration 2
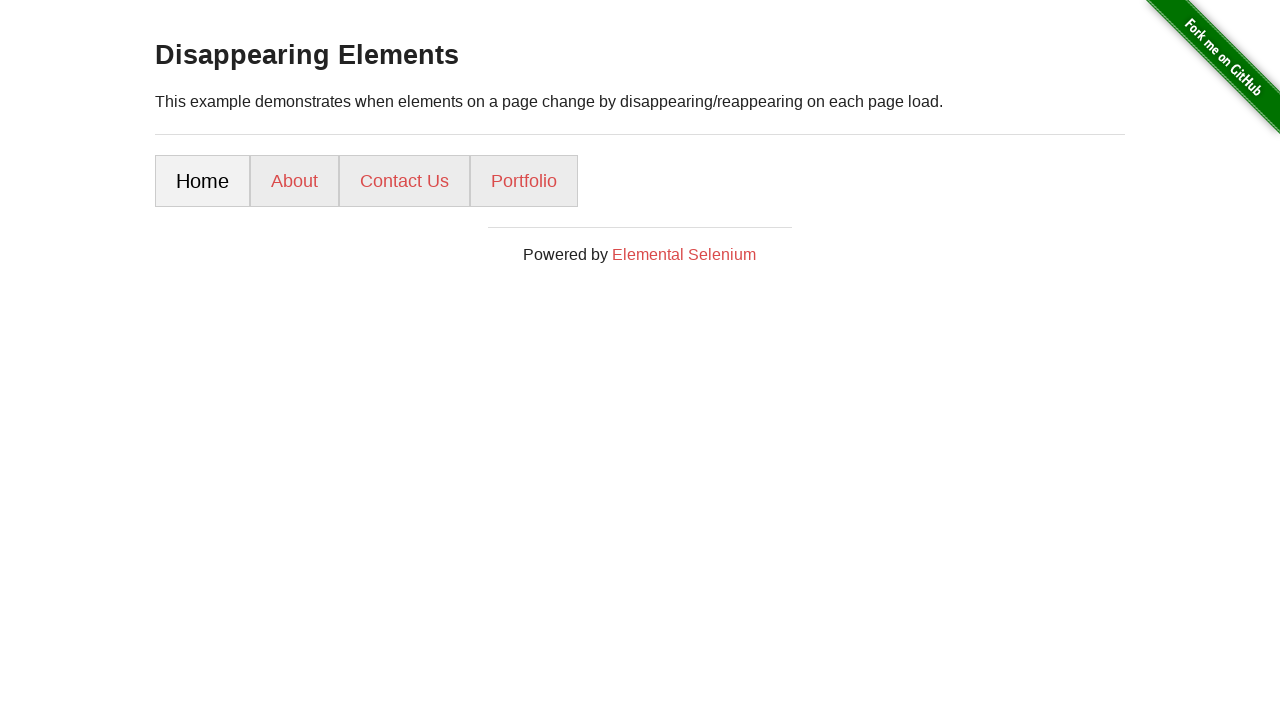

Captured original URL: https://the-internet.herokuapp.com/disappearing_elements
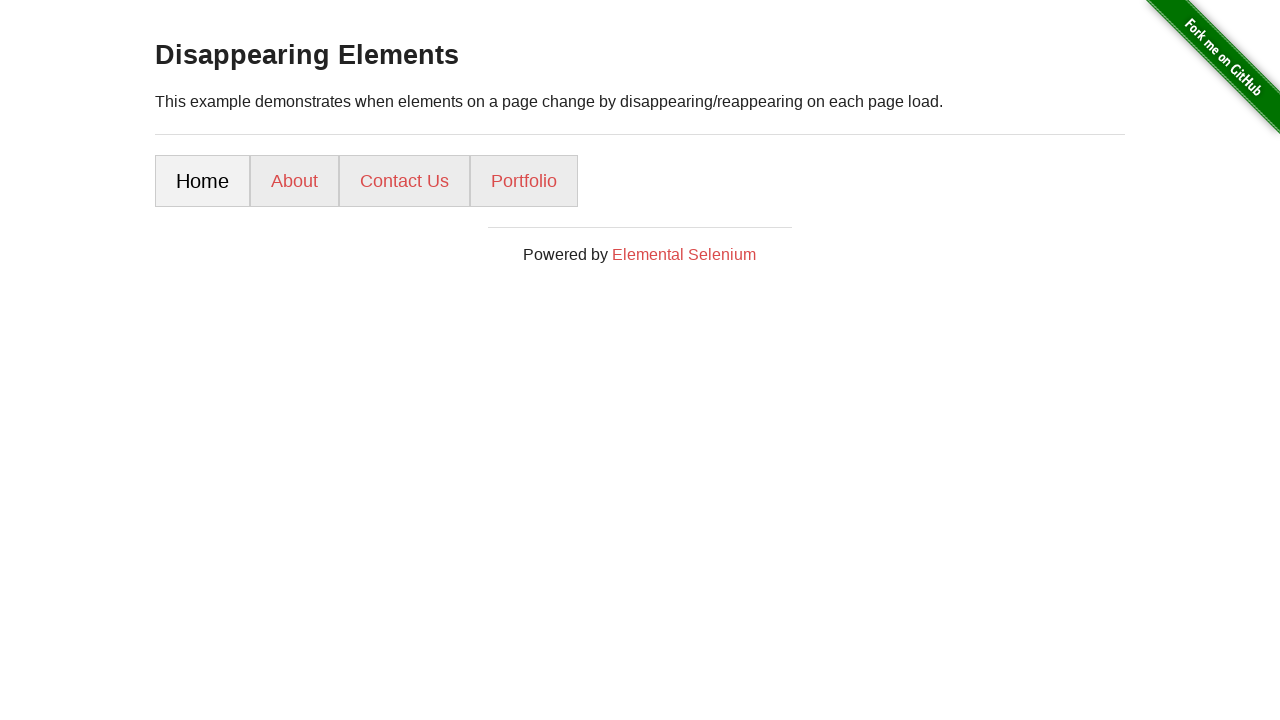

Retrieved text content from menu item: About
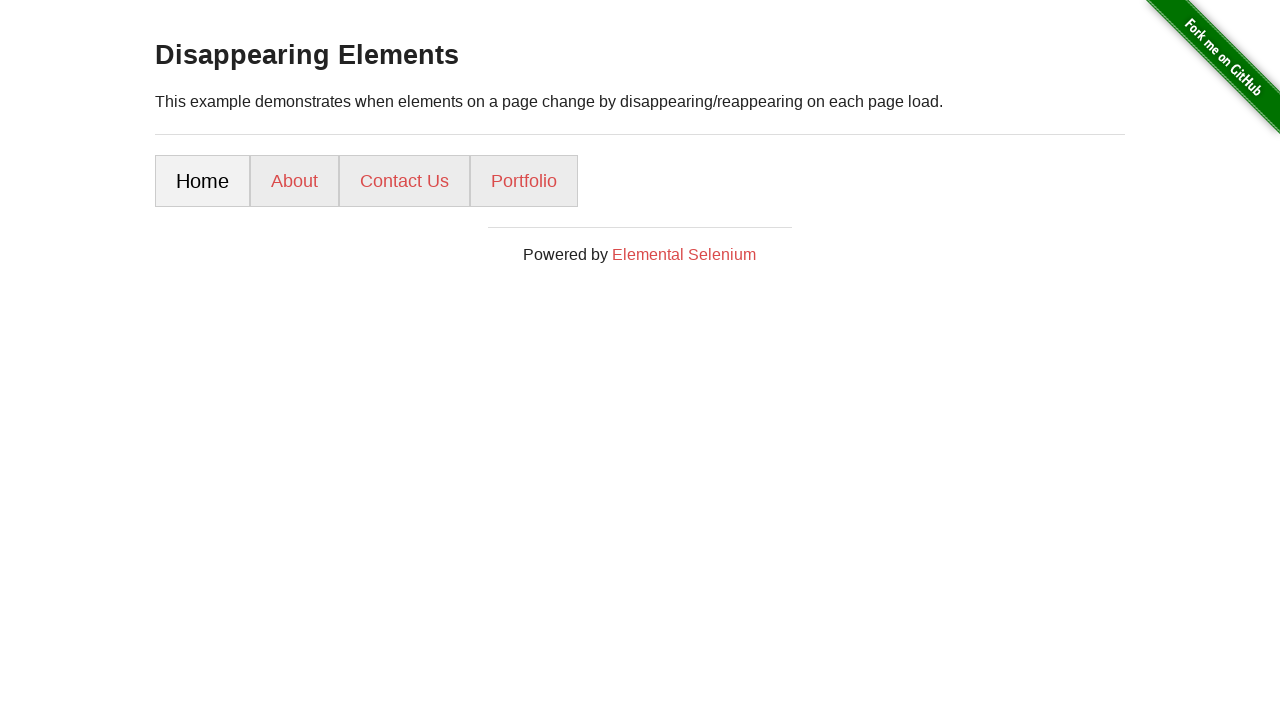

Clicked menu item 'About'
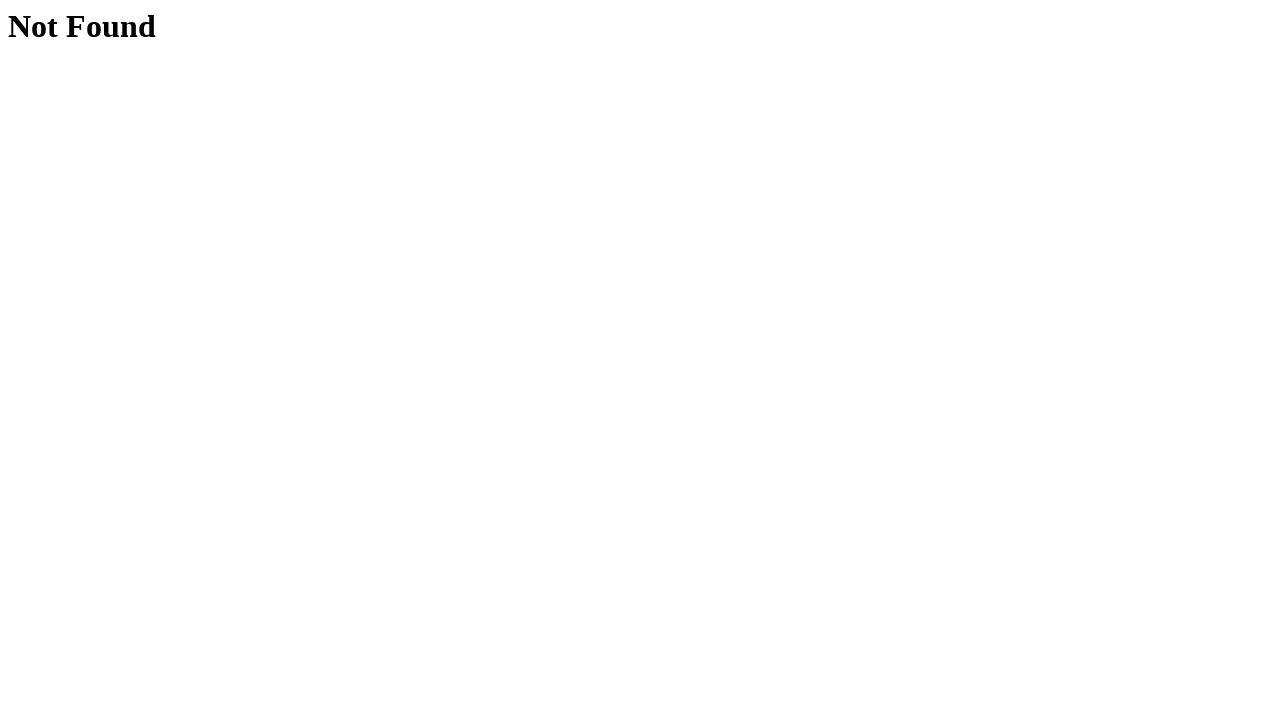

Captured new URL after navigation: https://the-internet.herokuapp.com/about/
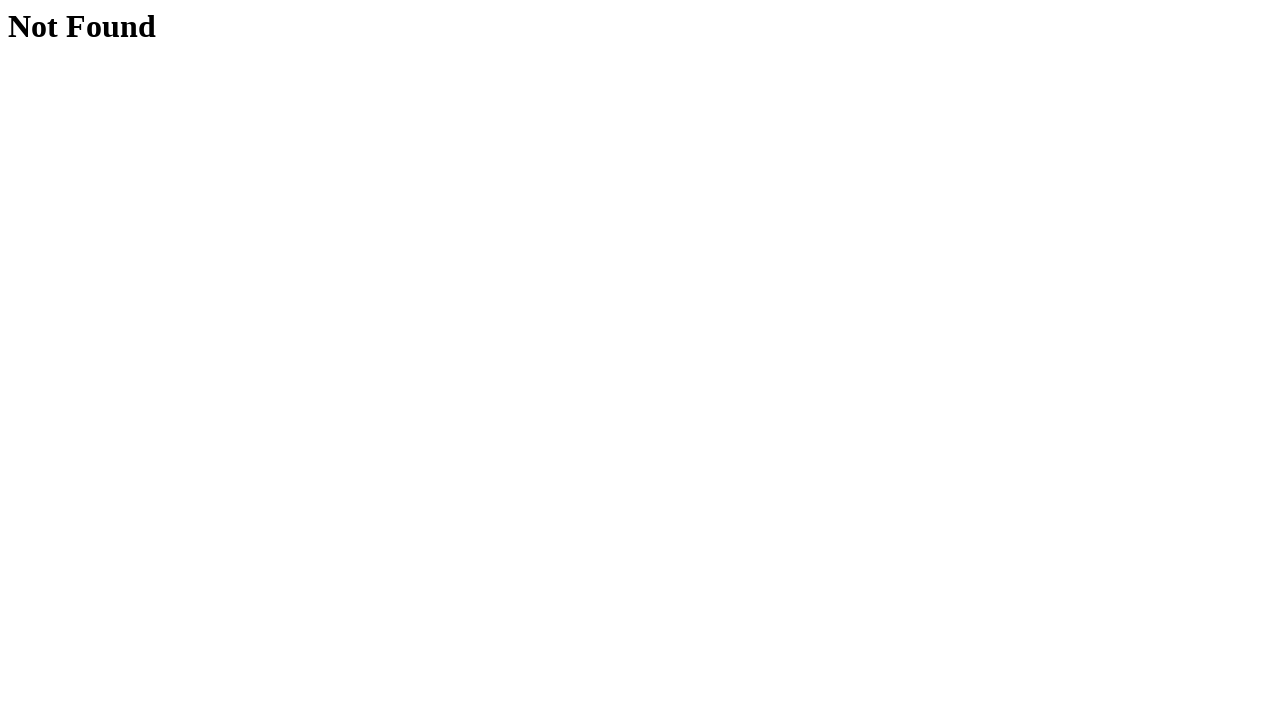

Verified navigation occurred - URL changed from https://the-internet.herokuapp.com/disappearing_elements to https://the-internet.herokuapp.com/about/
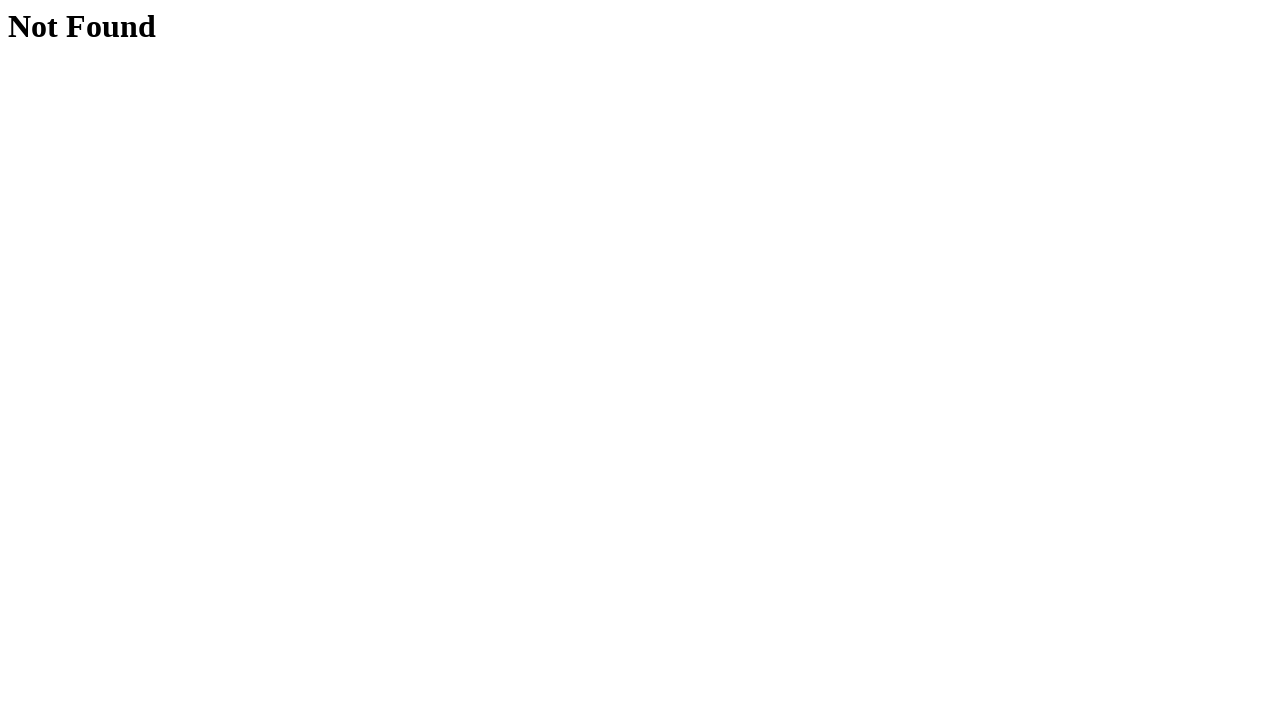

Navigated back to the previous page
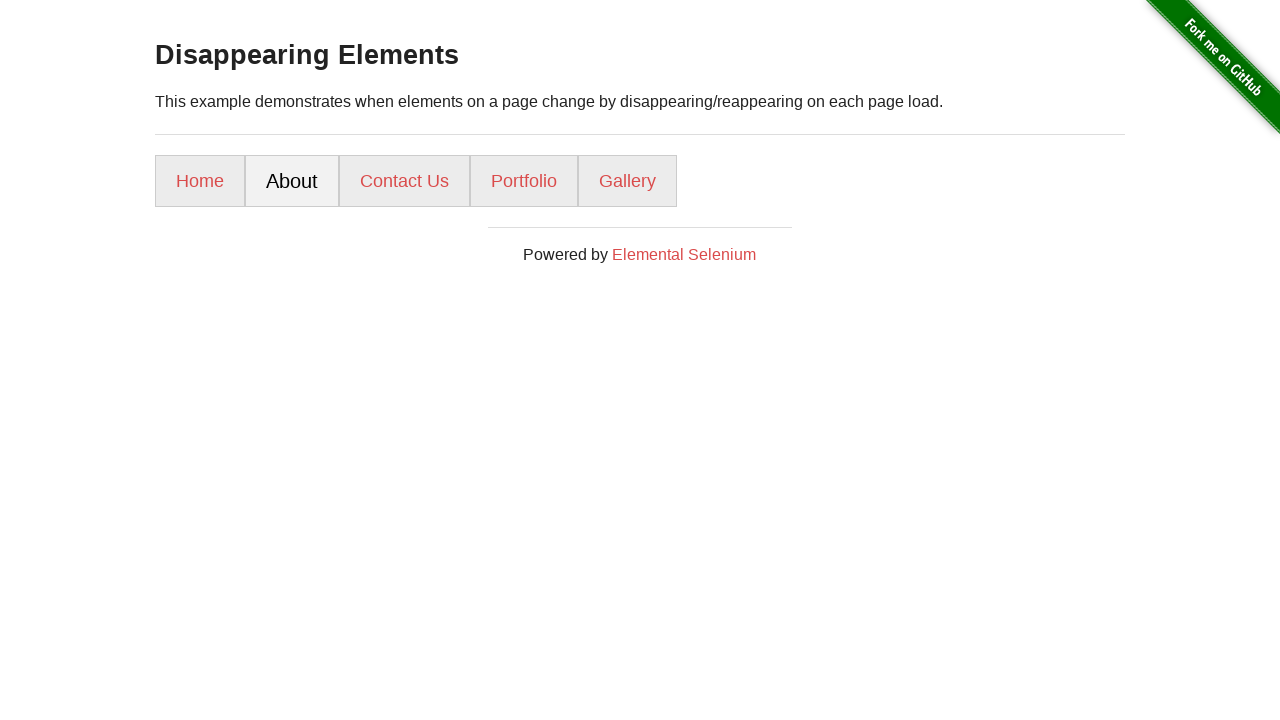

Re-queried menu items for iteration 3
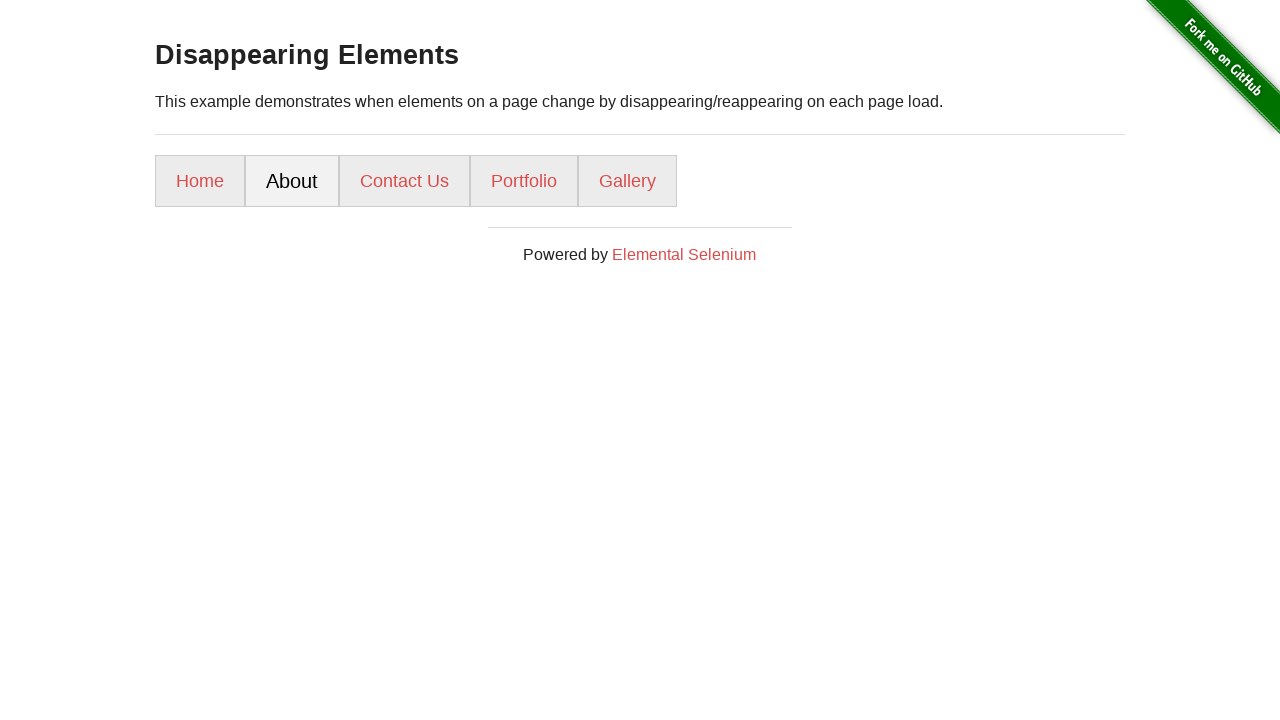

Captured original URL: https://the-internet.herokuapp.com/disappearing_elements
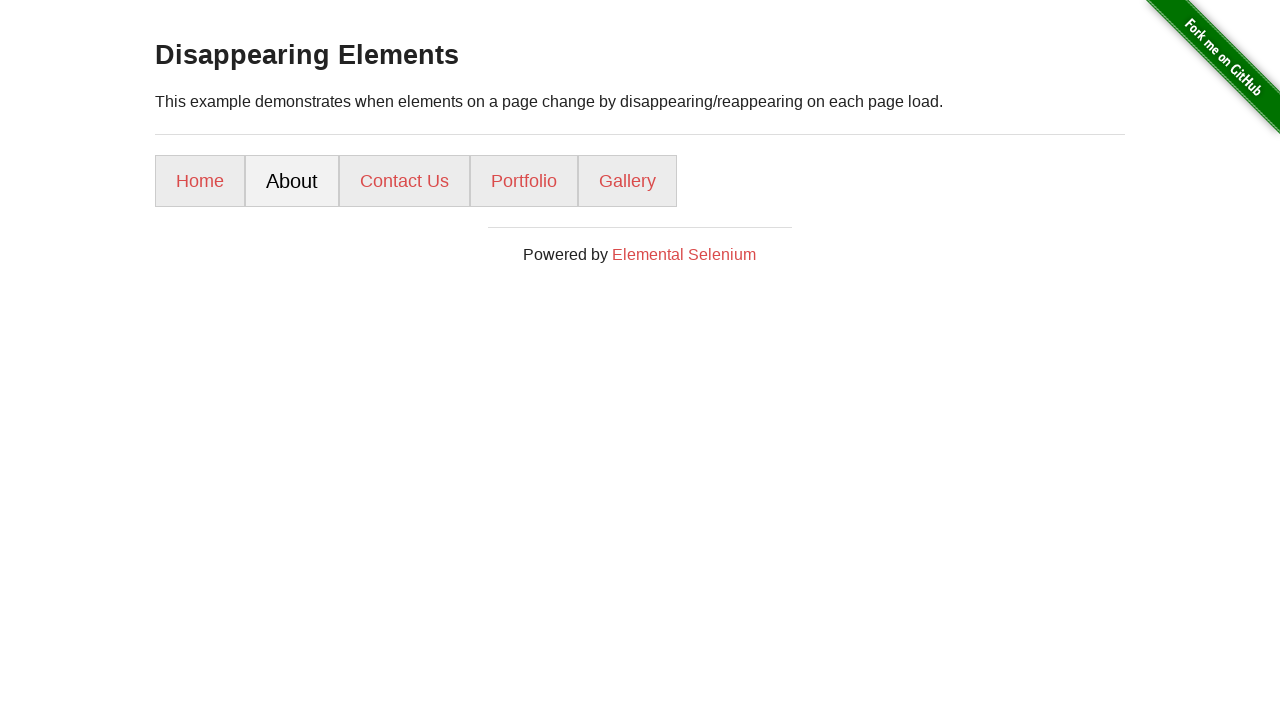

Retrieved text content from menu item: Contact Us
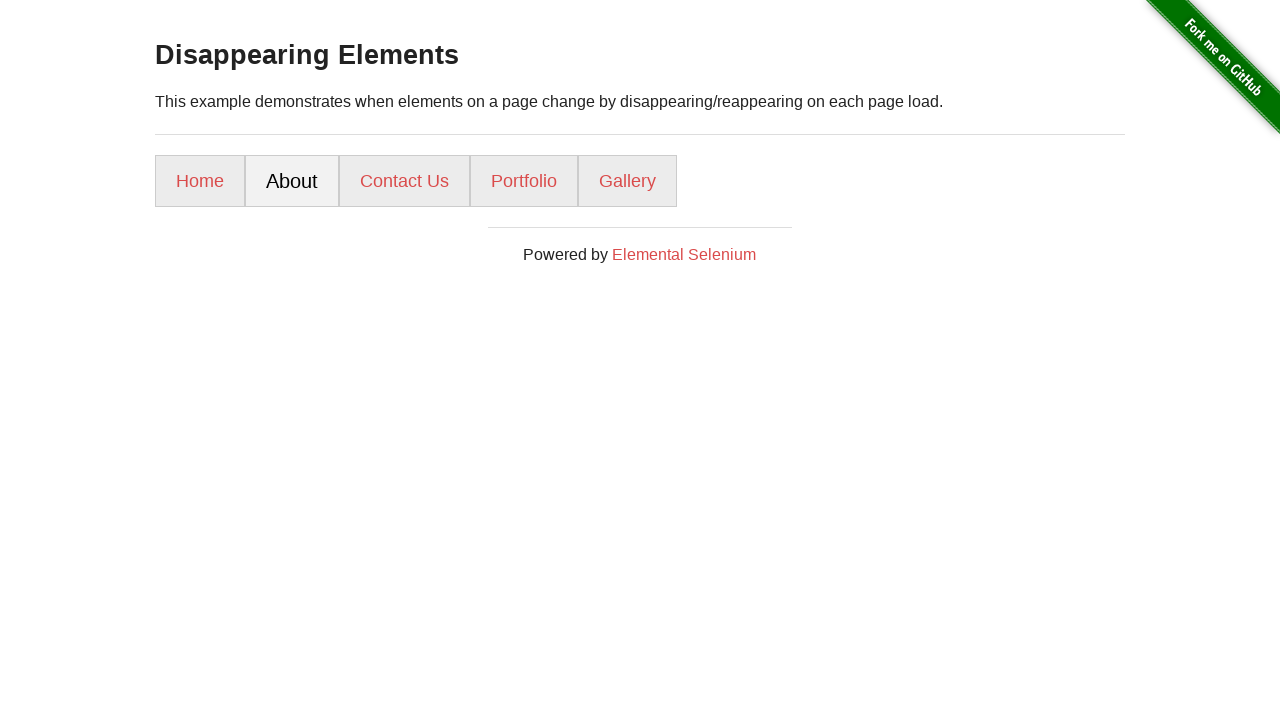

Clicked menu item 'Contact Us'
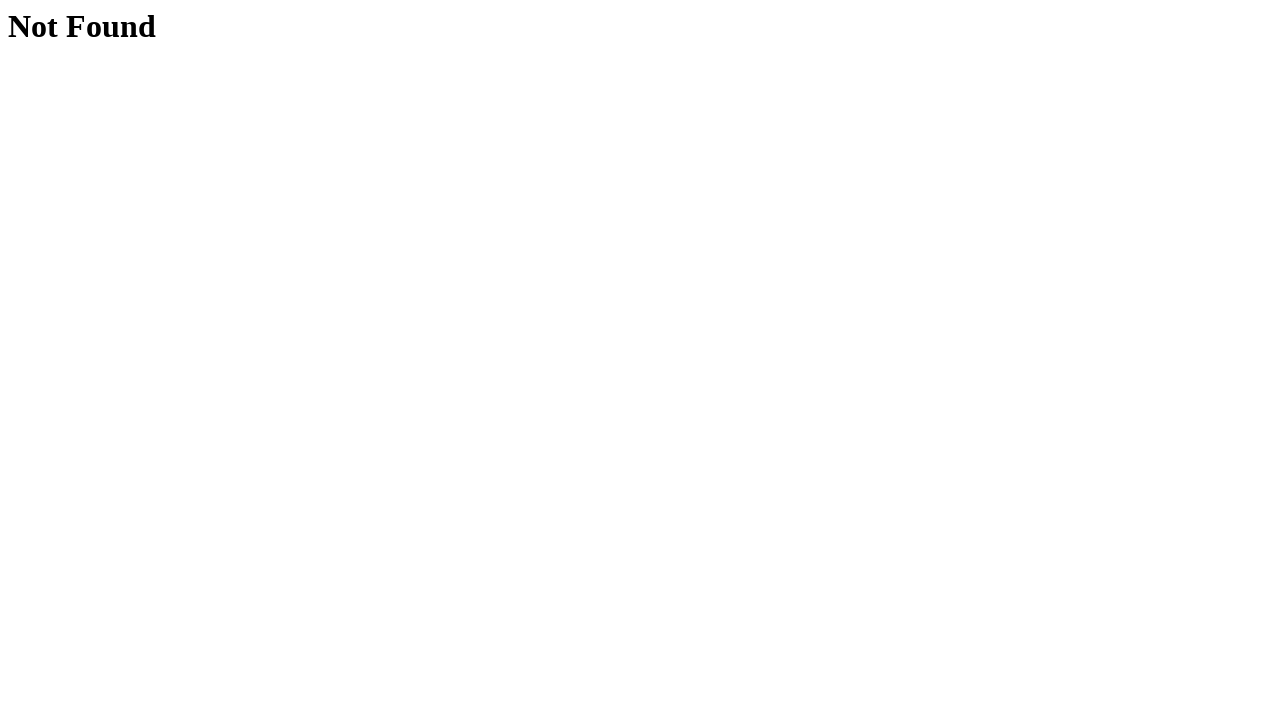

Captured new URL after navigation: https://the-internet.herokuapp.com/contact-us/
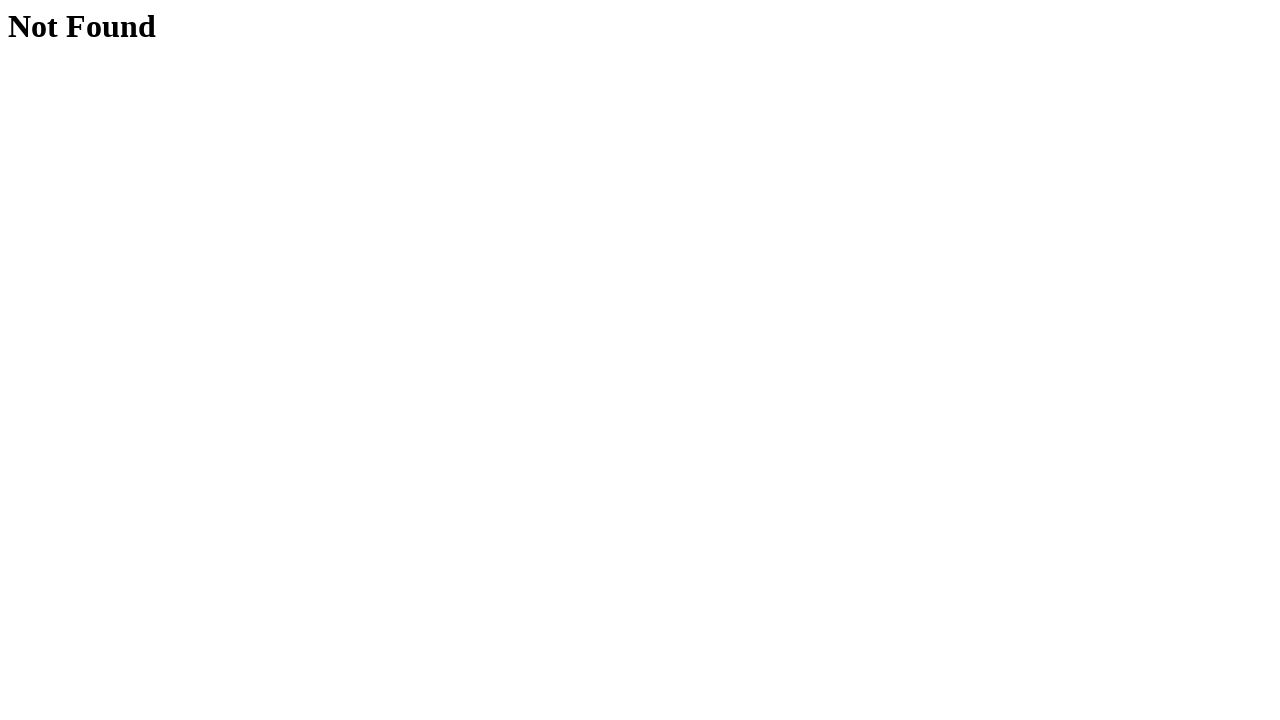

Verified navigation occurred - URL changed from https://the-internet.herokuapp.com/disappearing_elements to https://the-internet.herokuapp.com/contact-us/
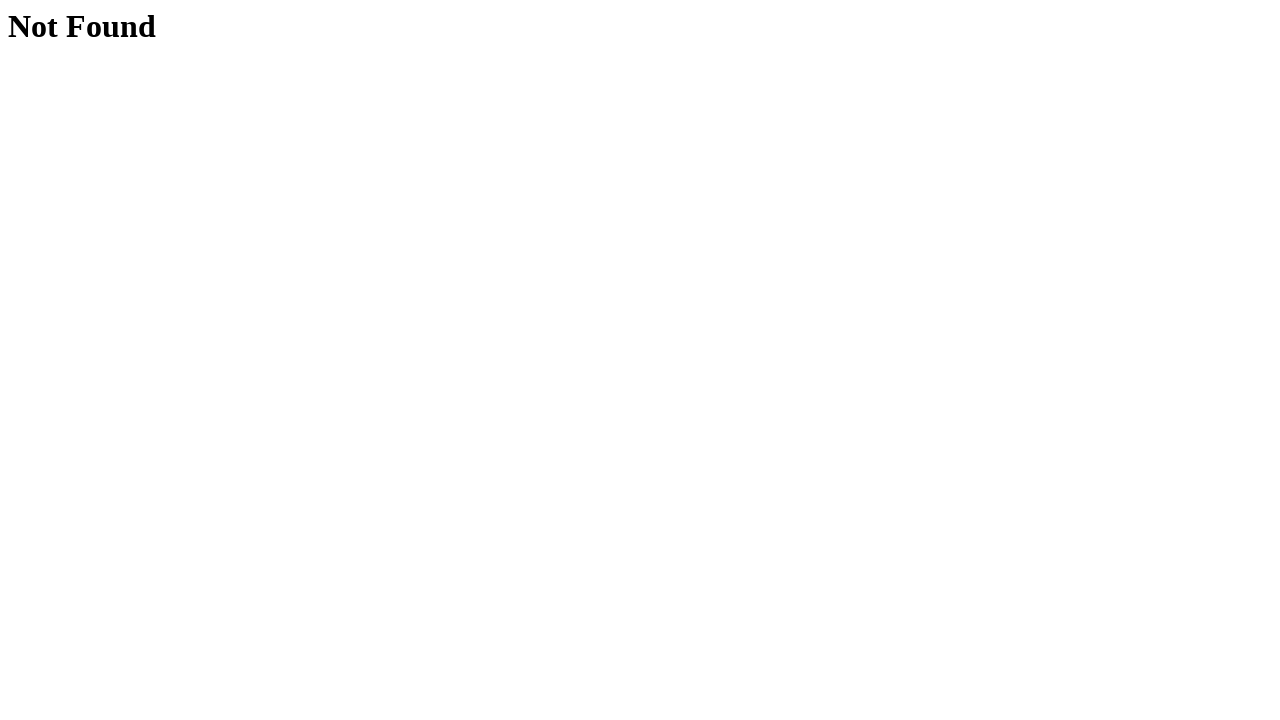

Navigated back to the previous page
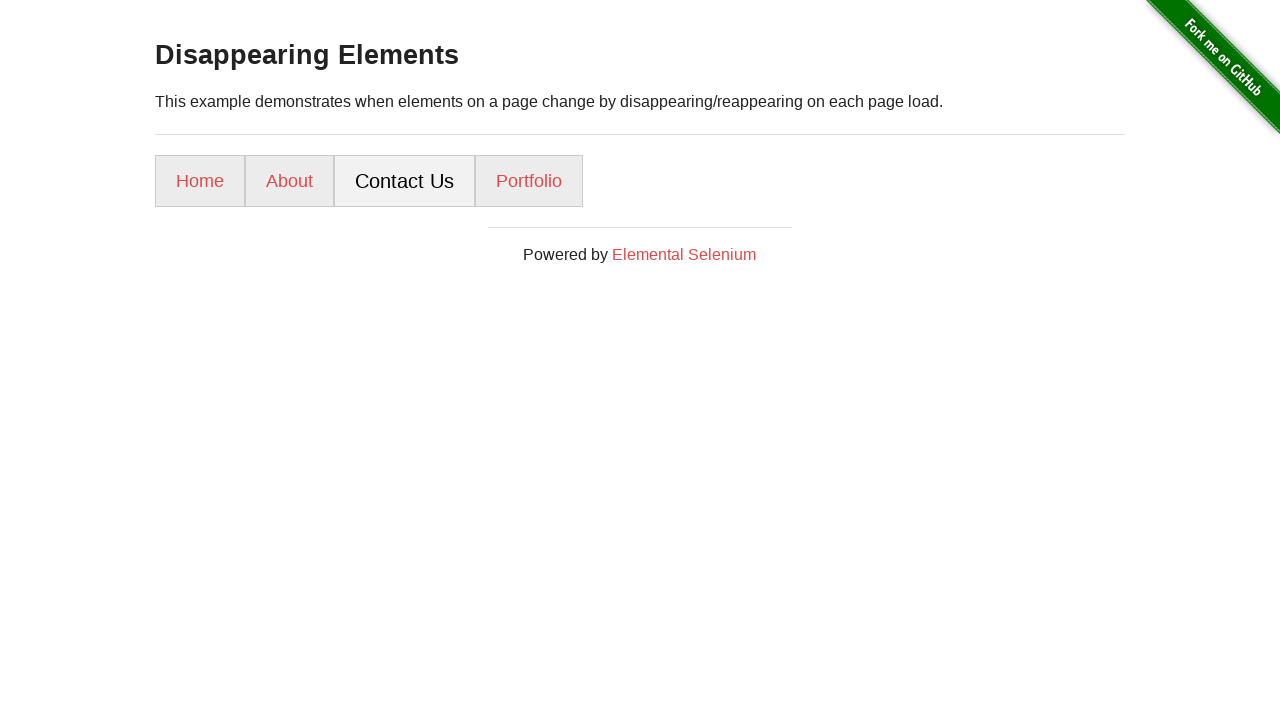

Re-queried menu items for iteration 4
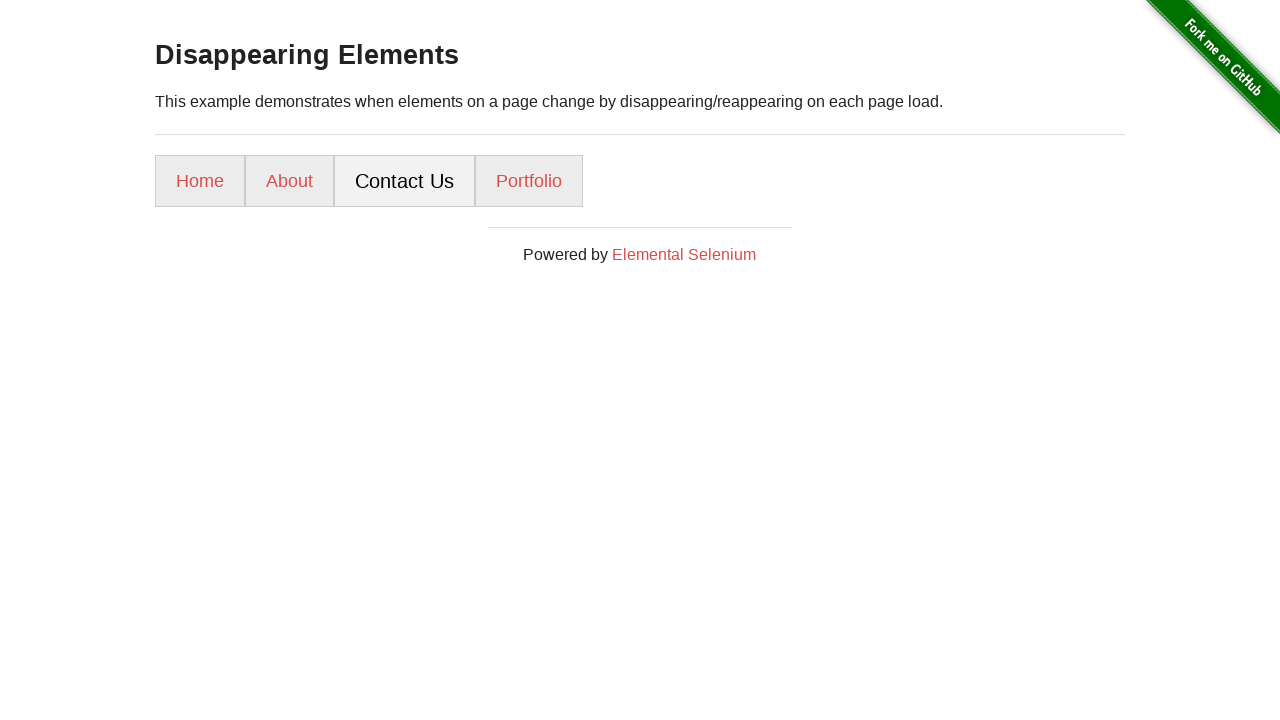

Captured original URL: https://the-internet.herokuapp.com/disappearing_elements
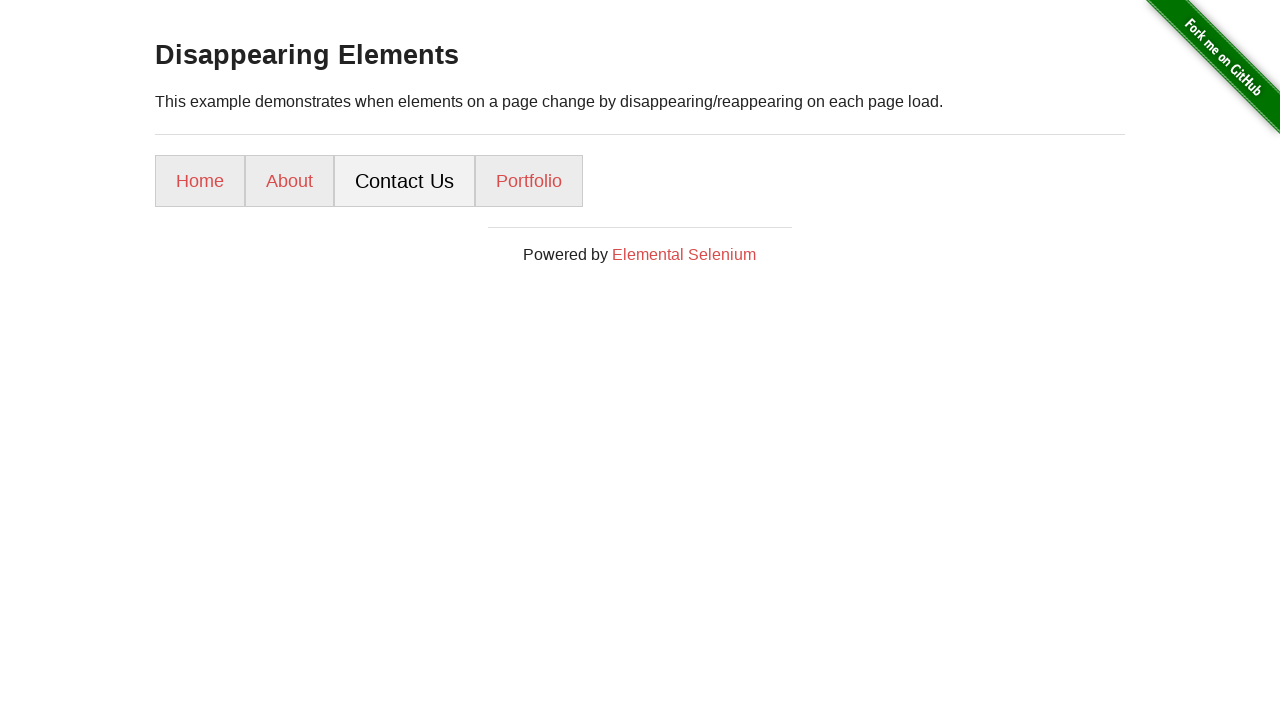

Retrieved text content from menu item: Portfolio
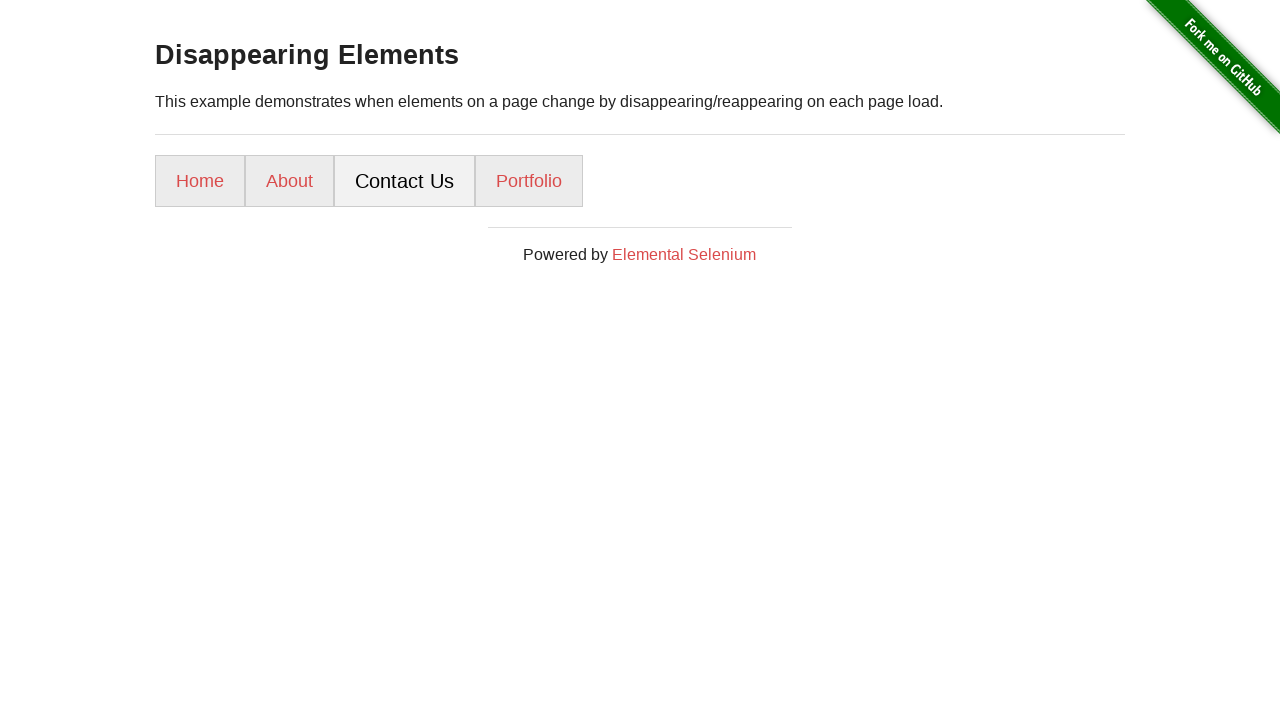

Clicked menu item 'Portfolio'
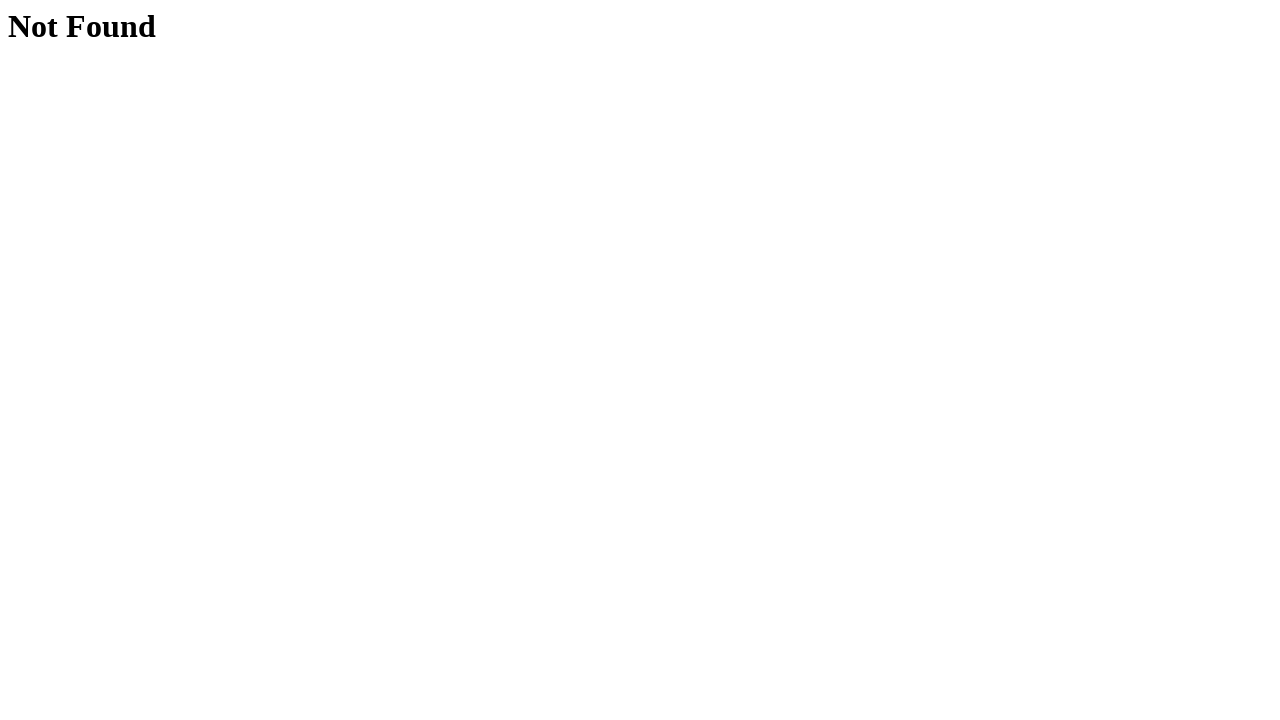

Captured new URL after navigation: https://the-internet.herokuapp.com/portfolio/
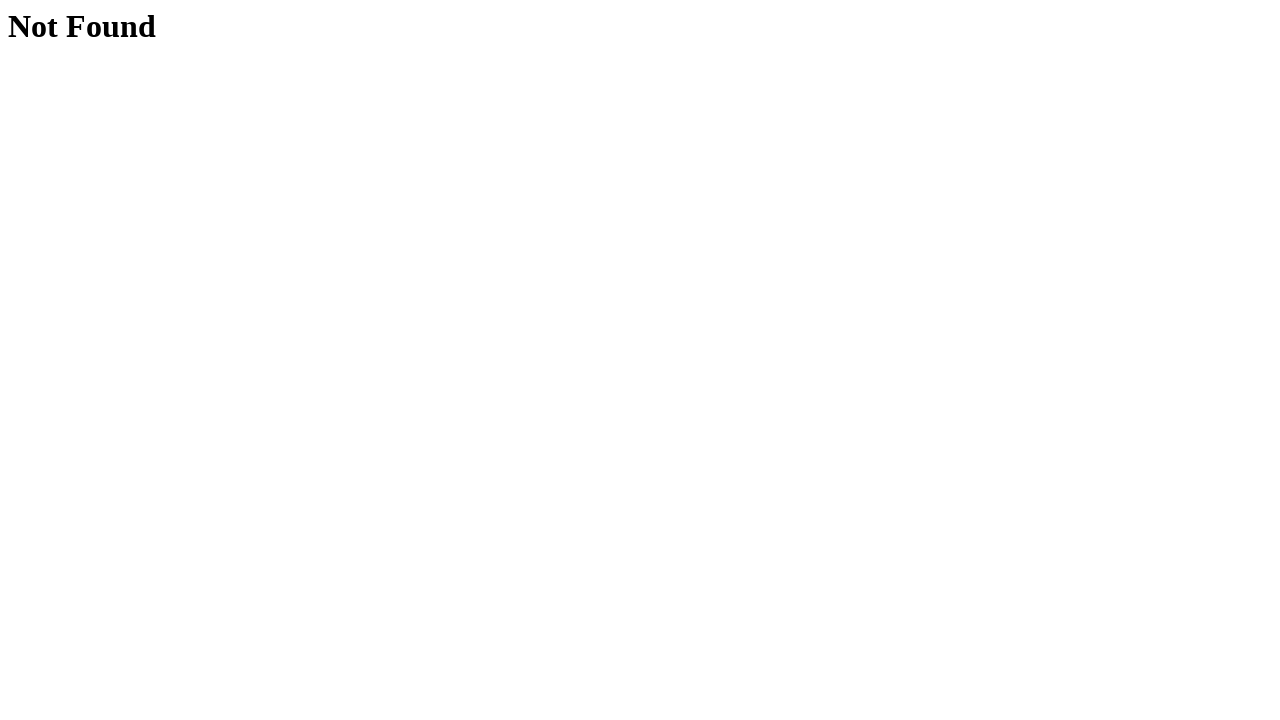

Verified navigation occurred - URL changed from https://the-internet.herokuapp.com/disappearing_elements to https://the-internet.herokuapp.com/portfolio/
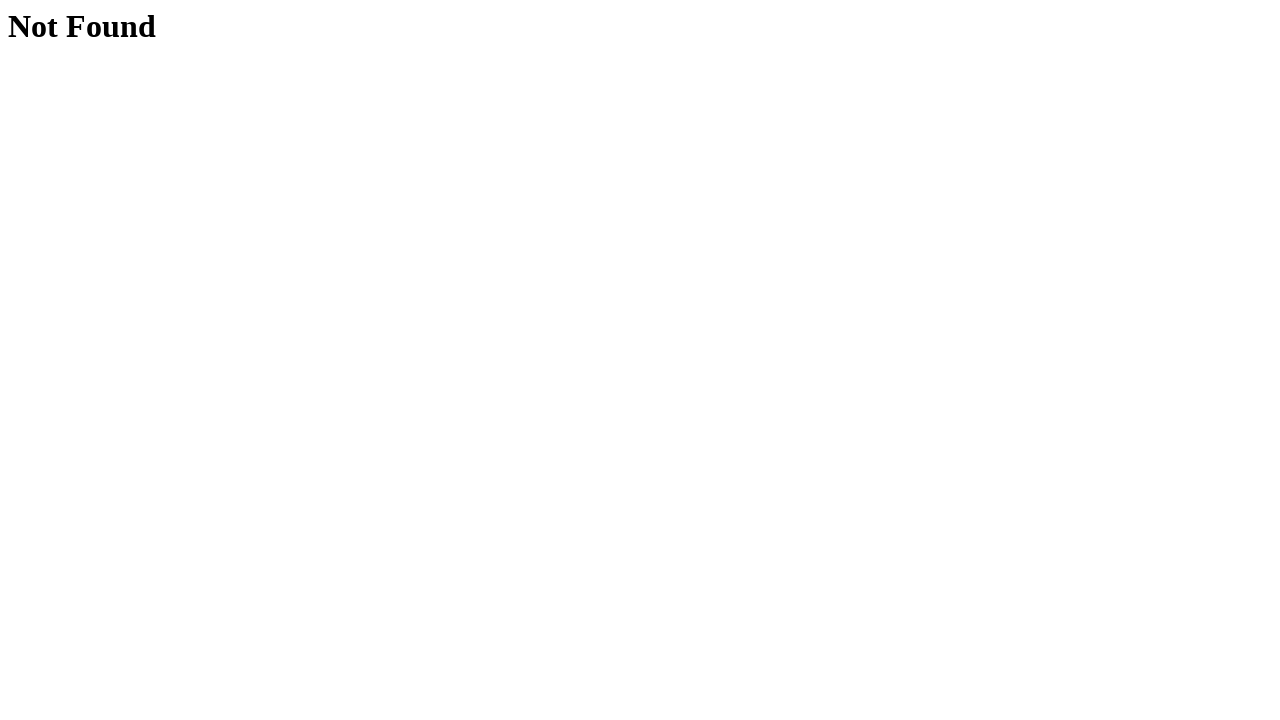

Navigated back to the previous page
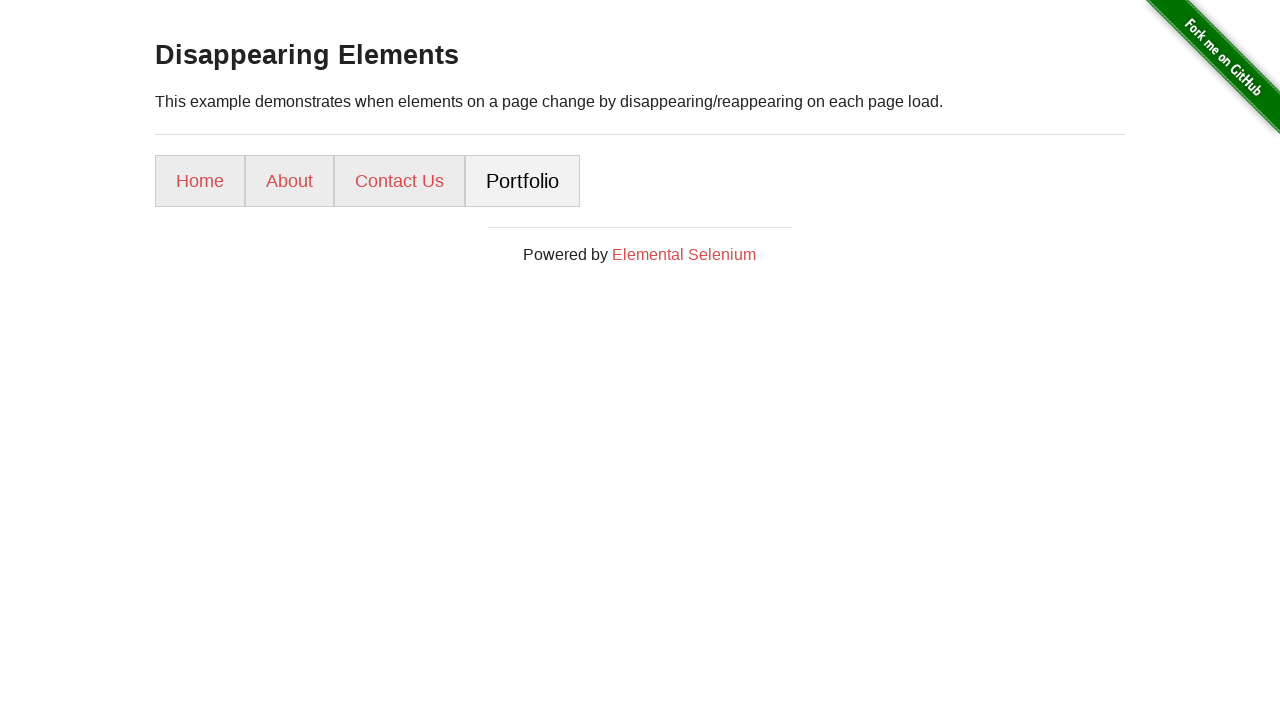

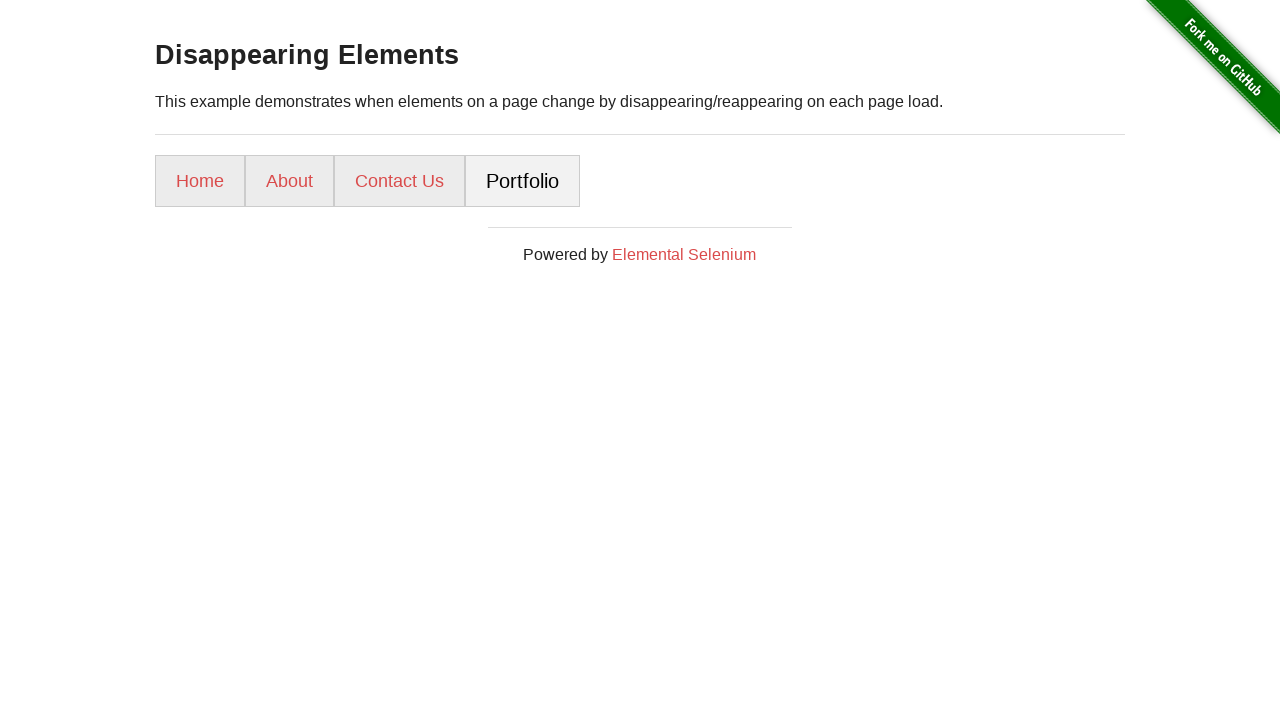